Tests dynamic loading by clicking a start button and verifying that a loading indicator appears, then disappears, and finally the result text is displayed.

Starting URL: http://the-internet.herokuapp.com/dynamic_loading/1

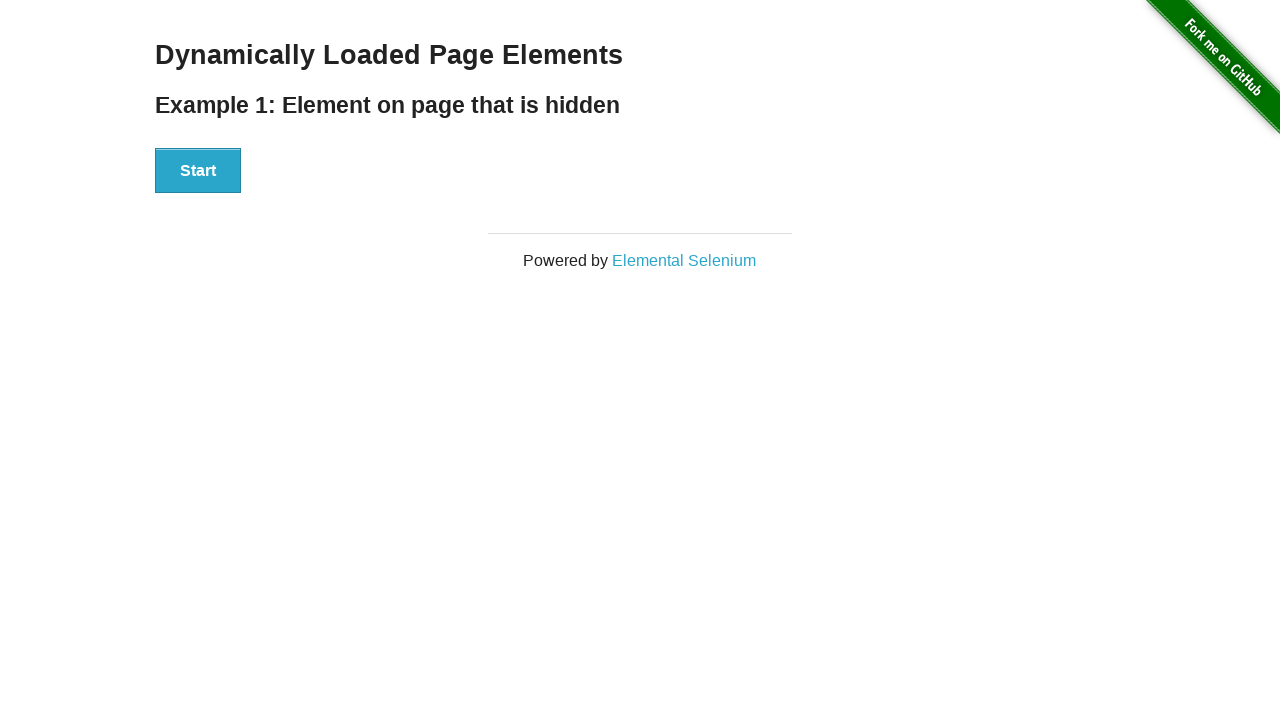

Clicked start button to trigger dynamic loading at (198, 171) on button
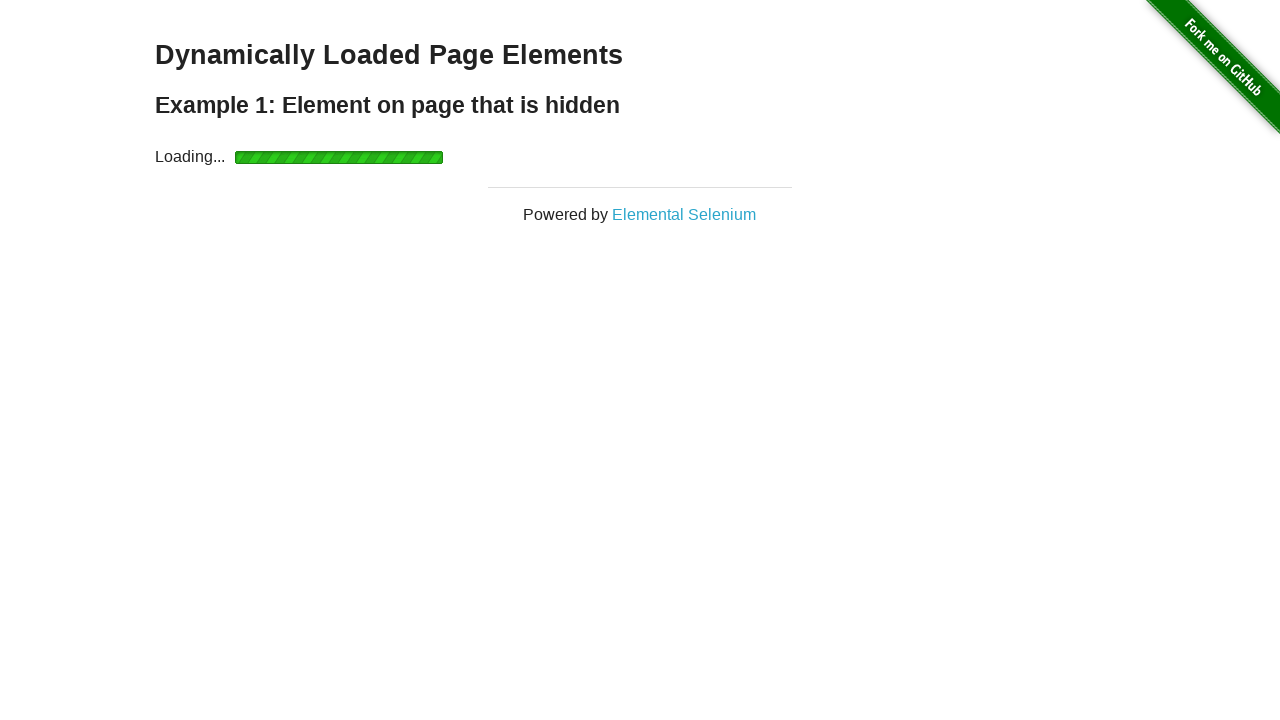

Loading indicator appeared
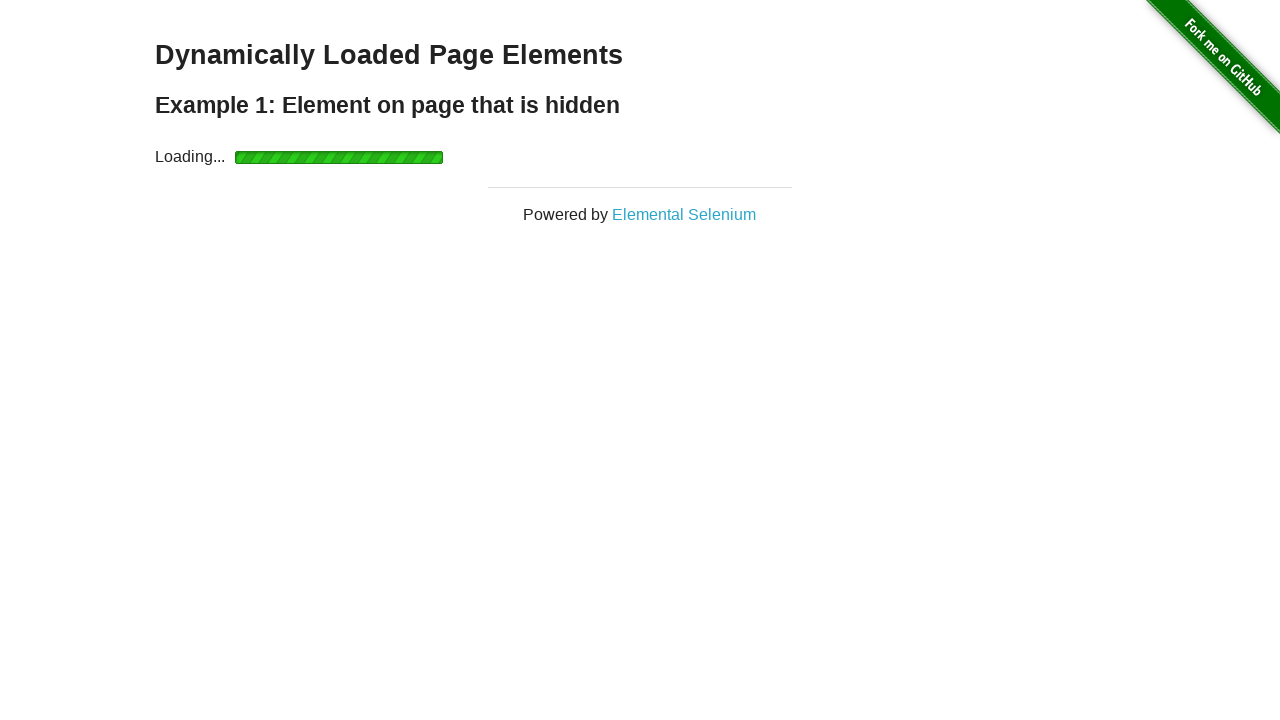

Loading indicator disappeared after completion
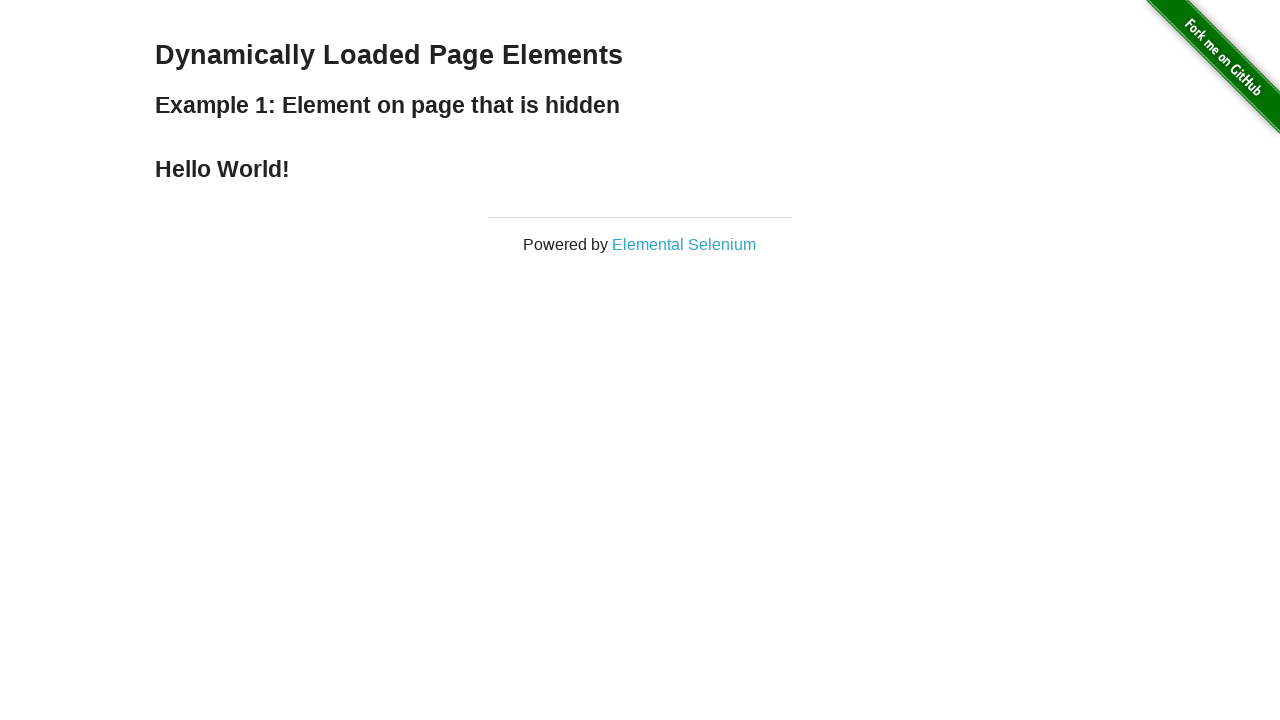

Result text element is now visible
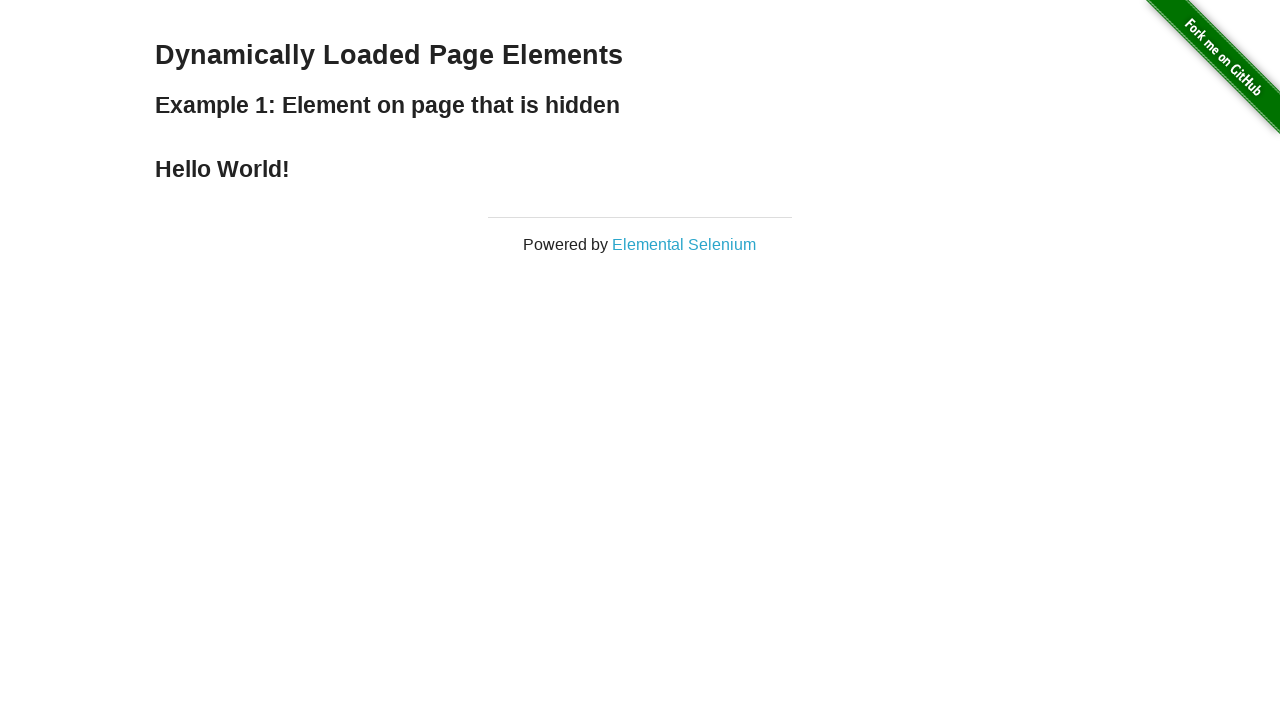

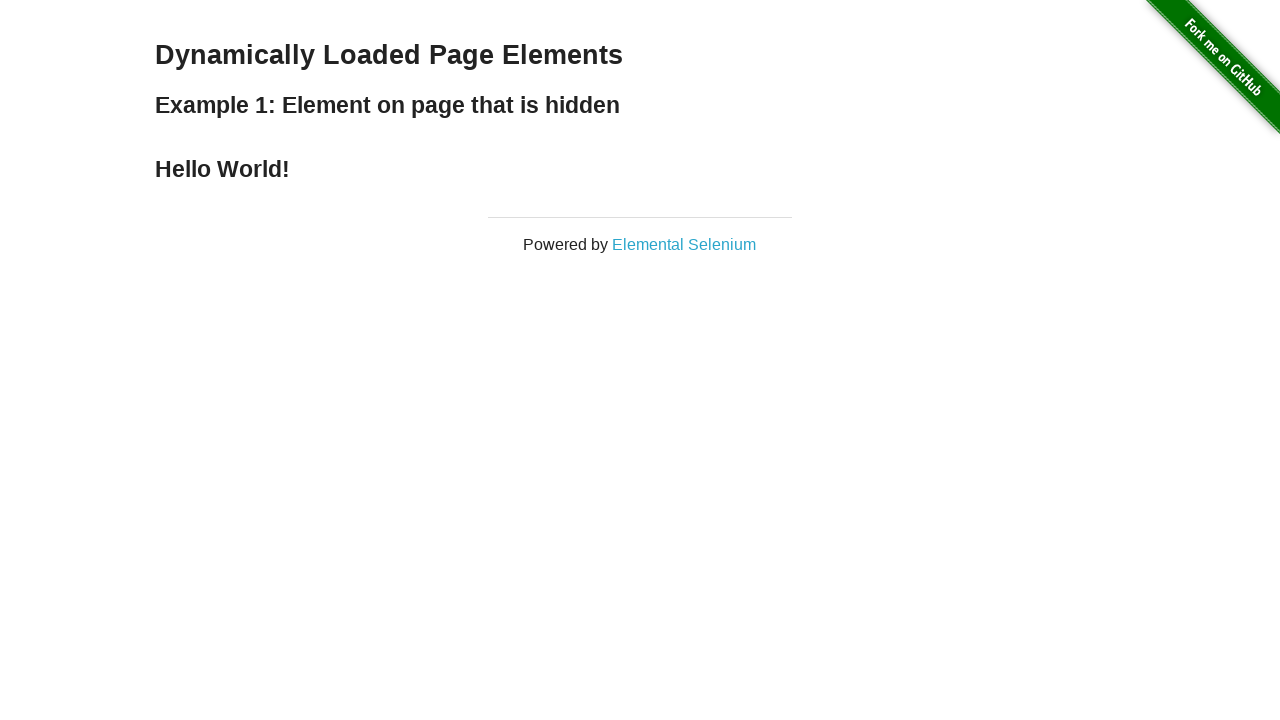